Navigates to a web tables practice page and verifies that the table with rows and header cells loads correctly

Starting URL: https://www.tutorialspoint.com/selenium/practice/webtables.php

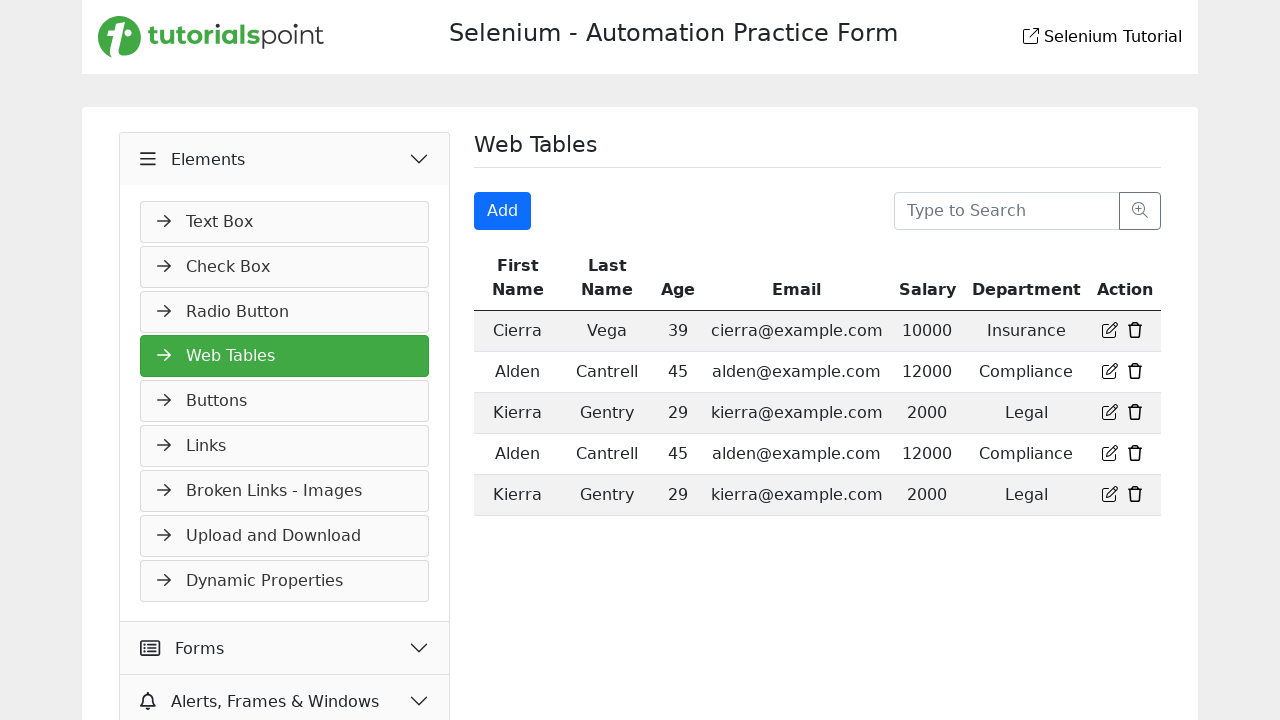

Navigated to web tables practice page
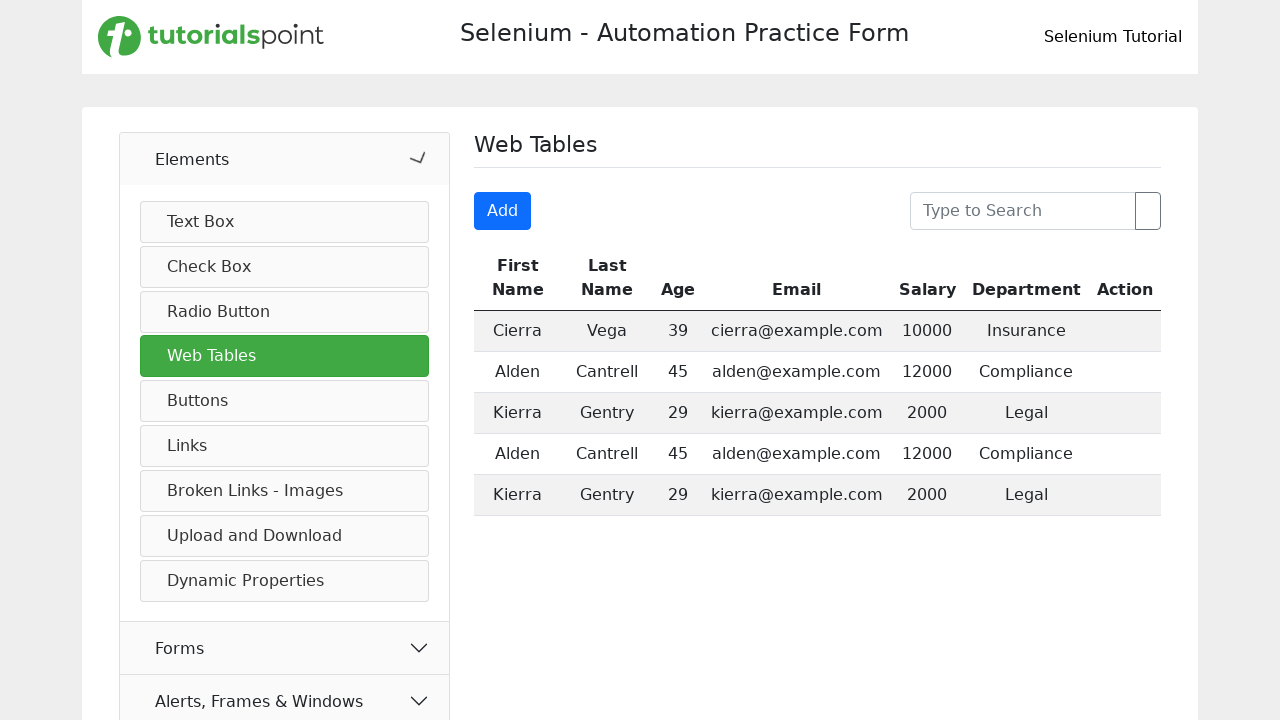

Table element loaded and is visible
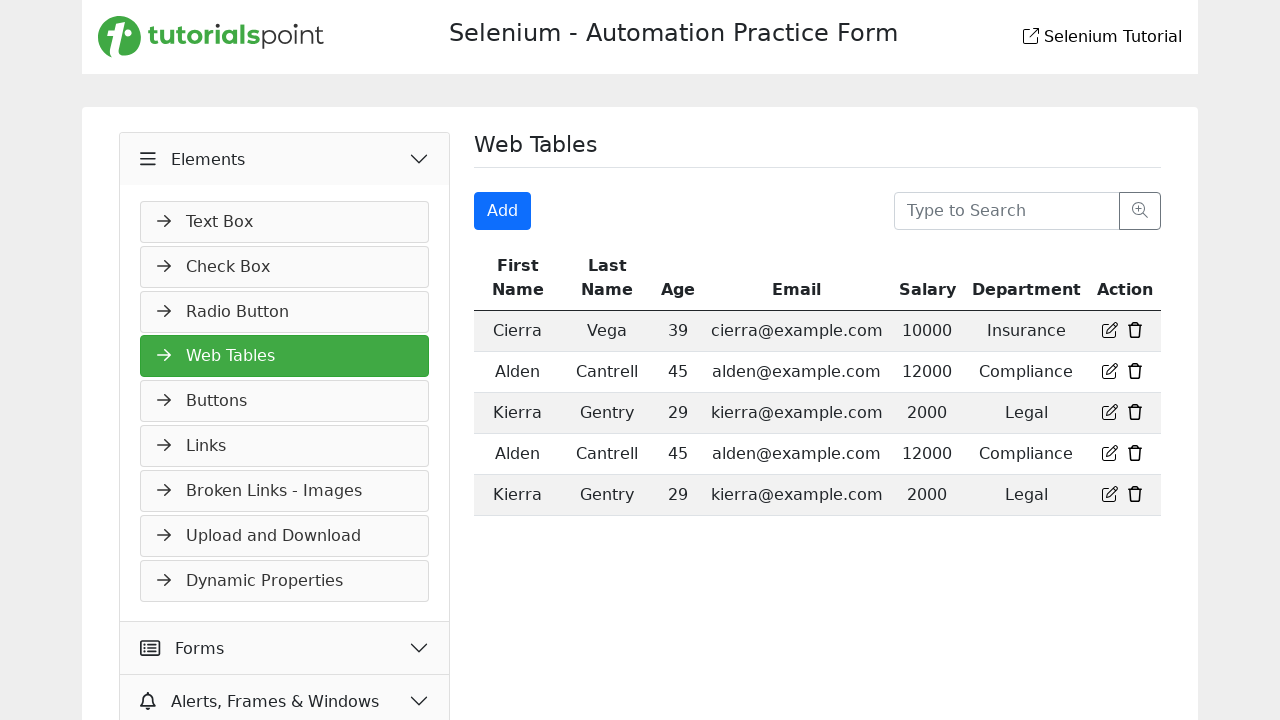

Located the table element
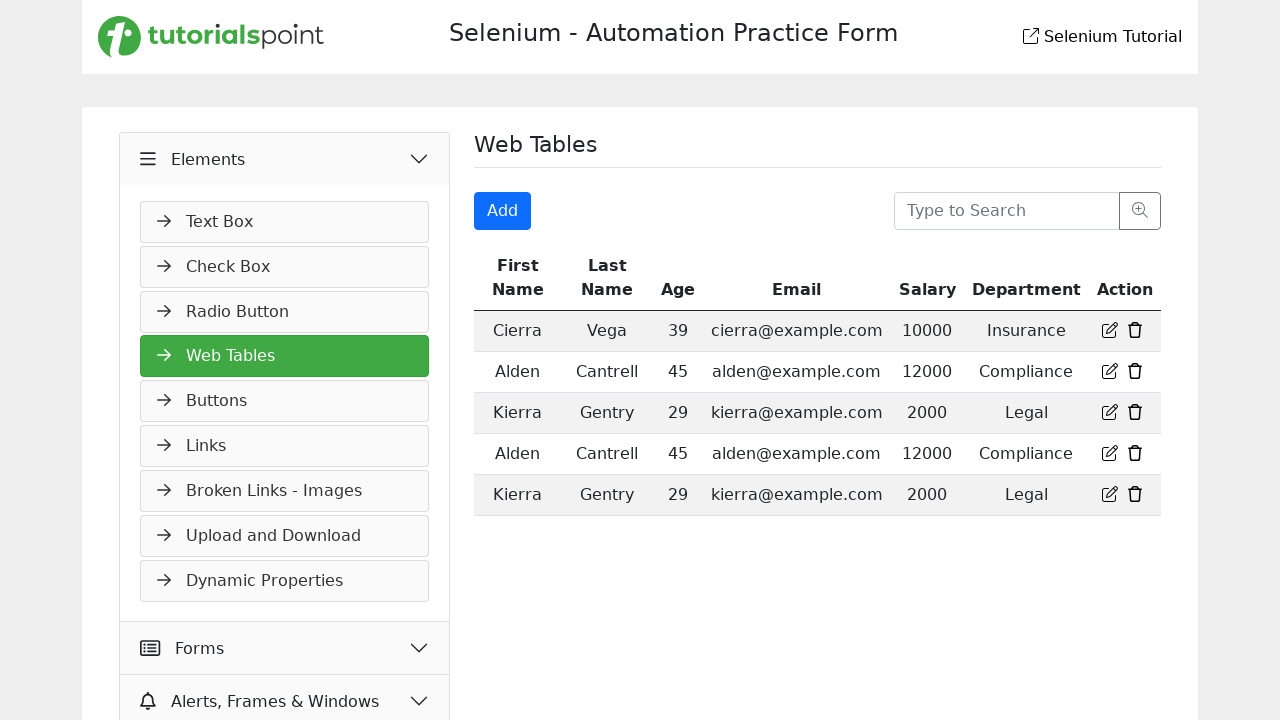

Located all table rows
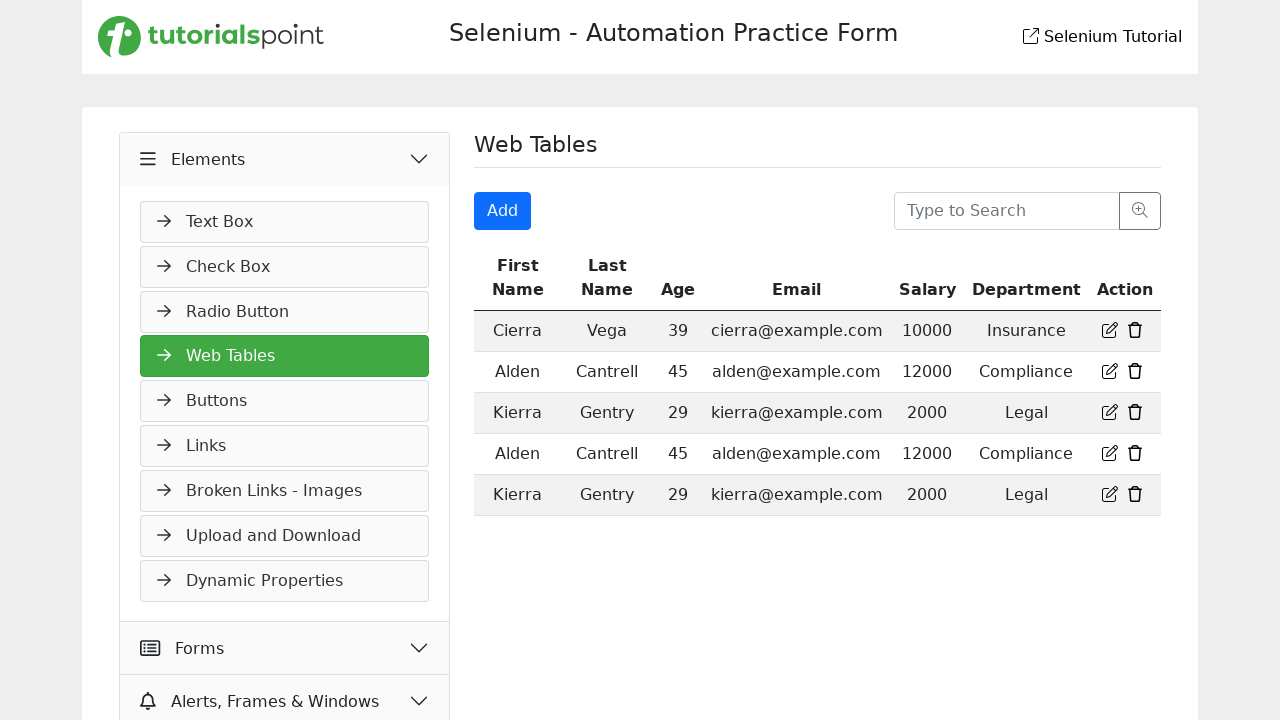

First table row loaded and is visible
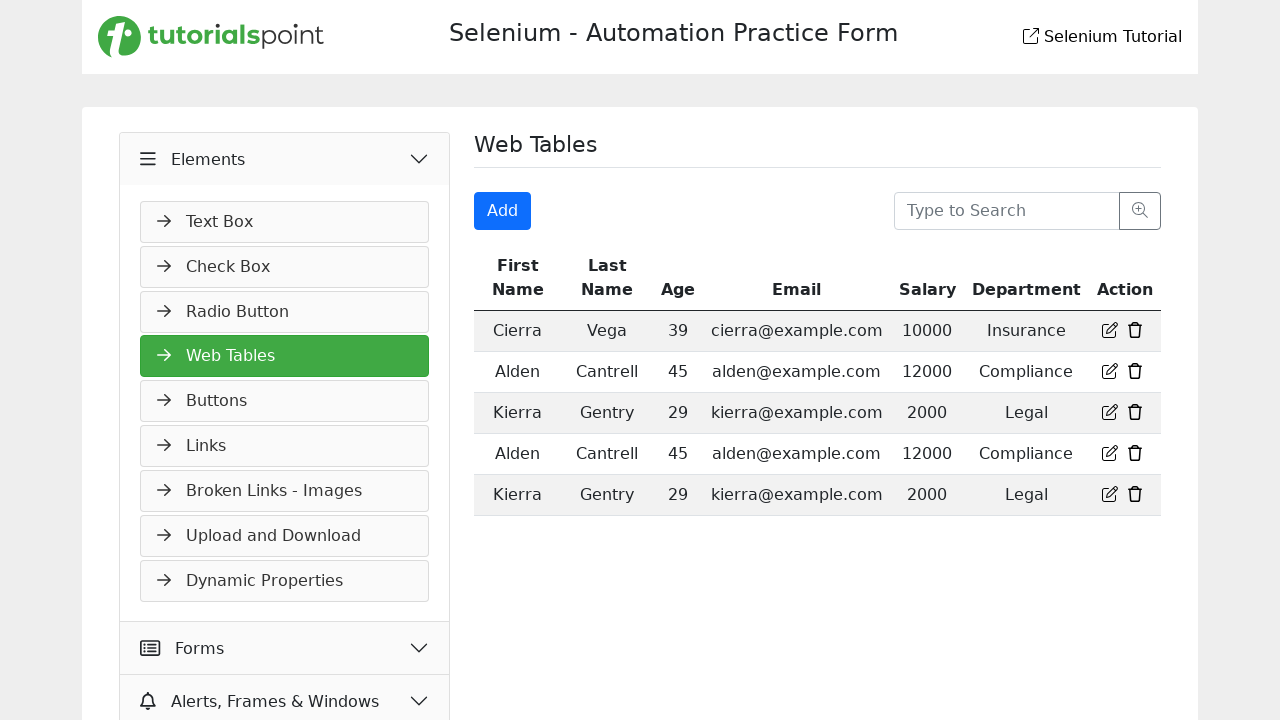

Located all header cells in the table
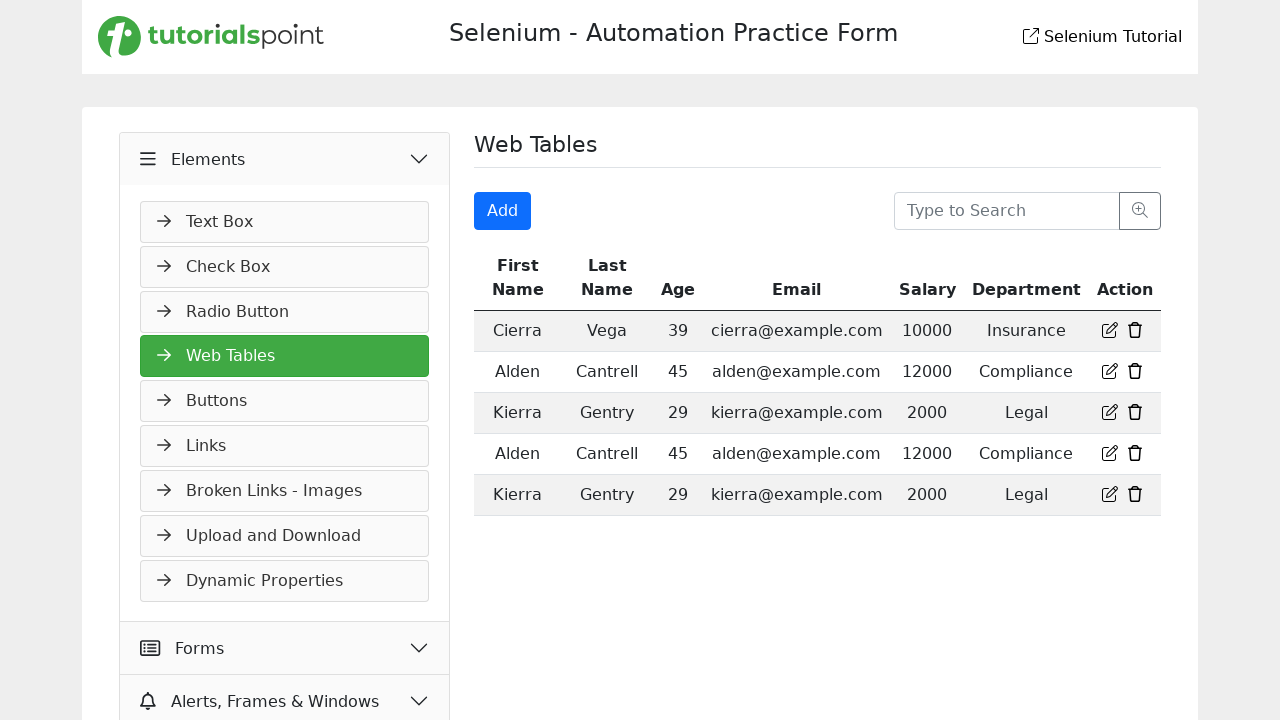

First header cell loaded and is visible, table structure verified
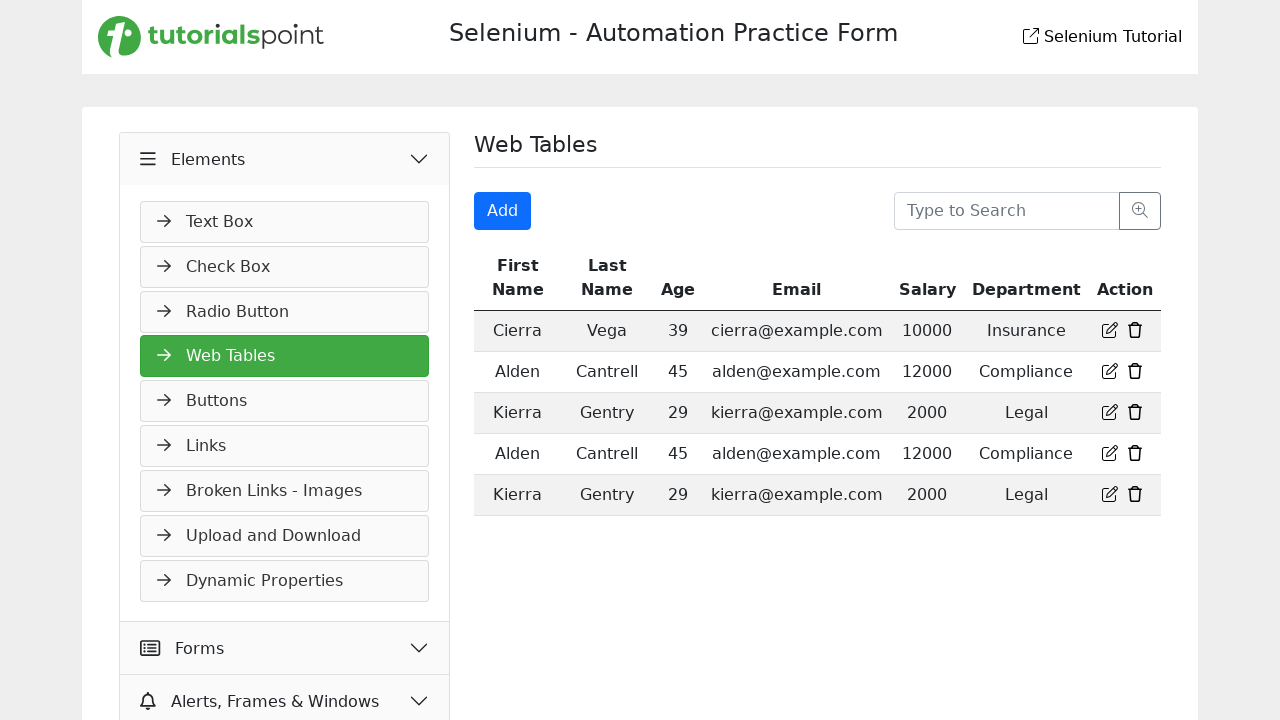

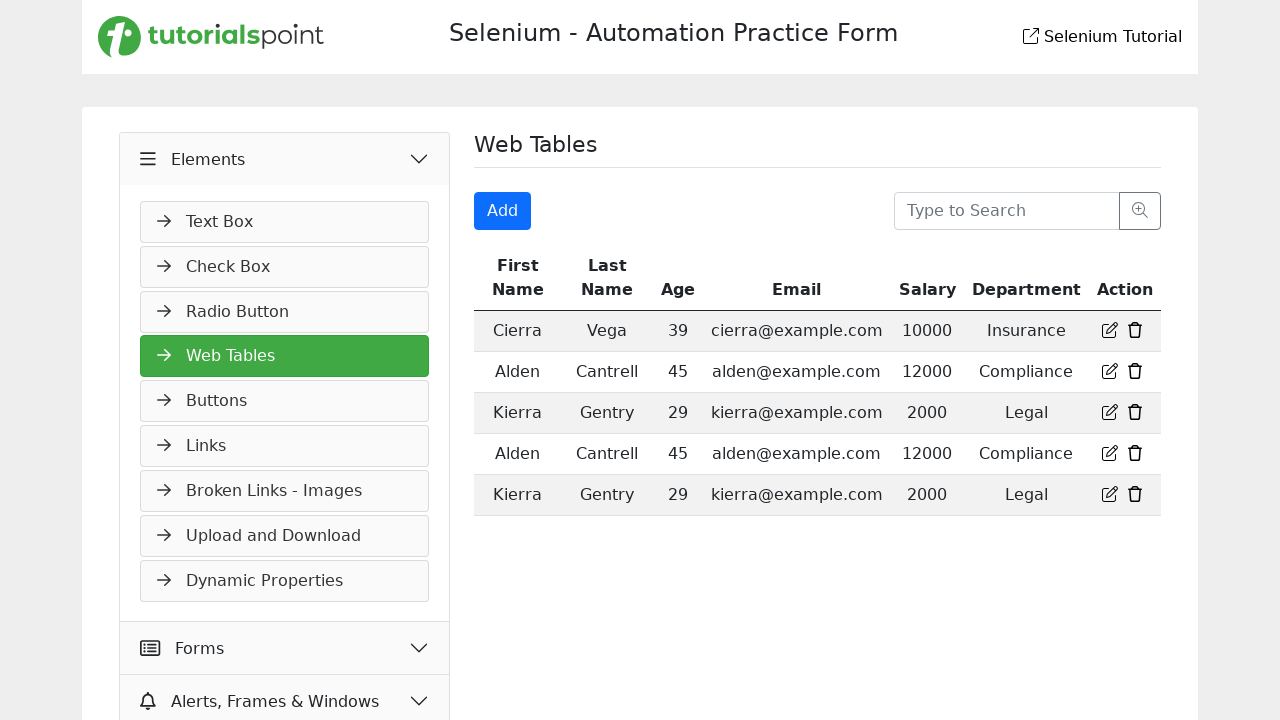